Tests file upload functionality by uploading a file and verifying the success message is displayed

Starting URL: https://the-internet.herokuapp.com/upload

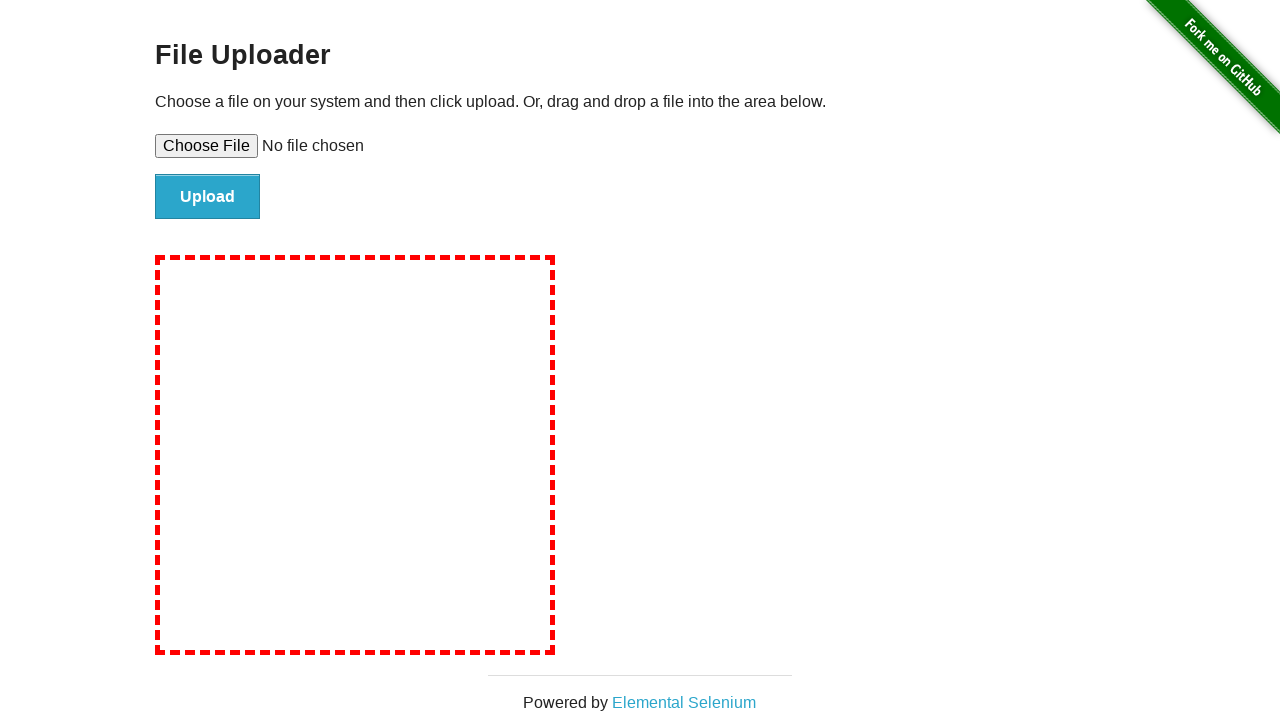

Created temporary test file for upload
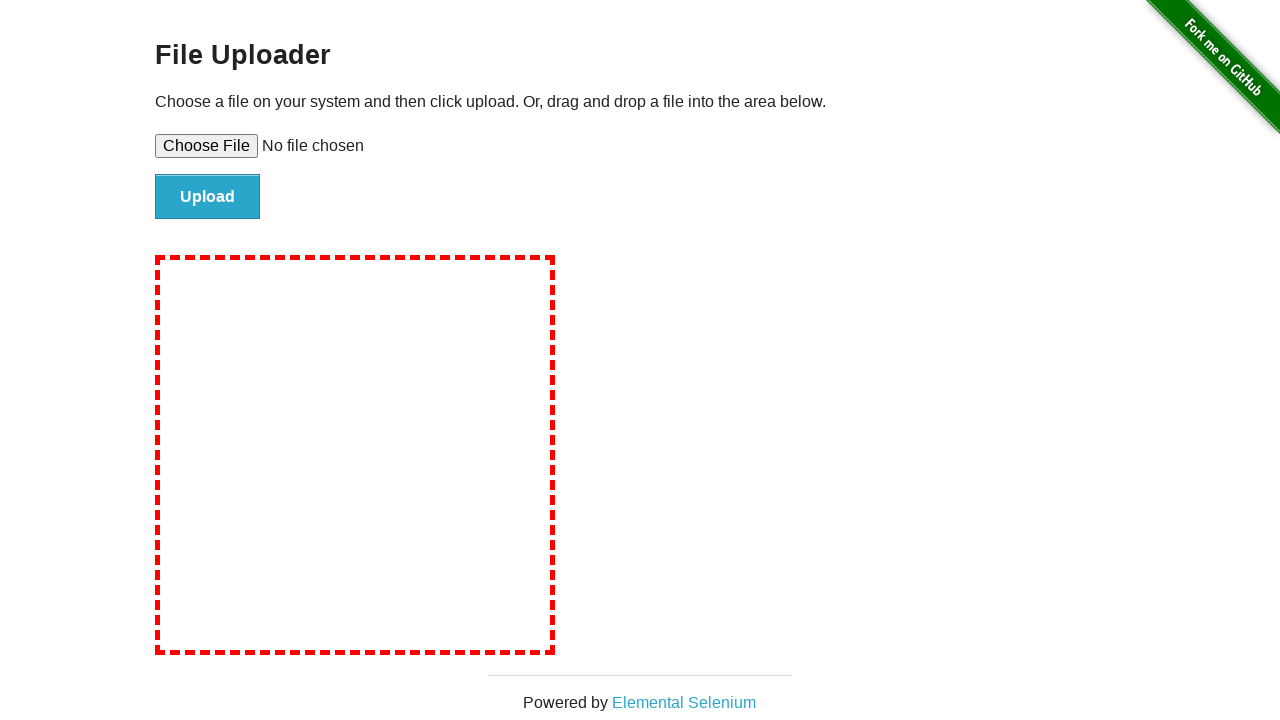

Set input file to upload test file
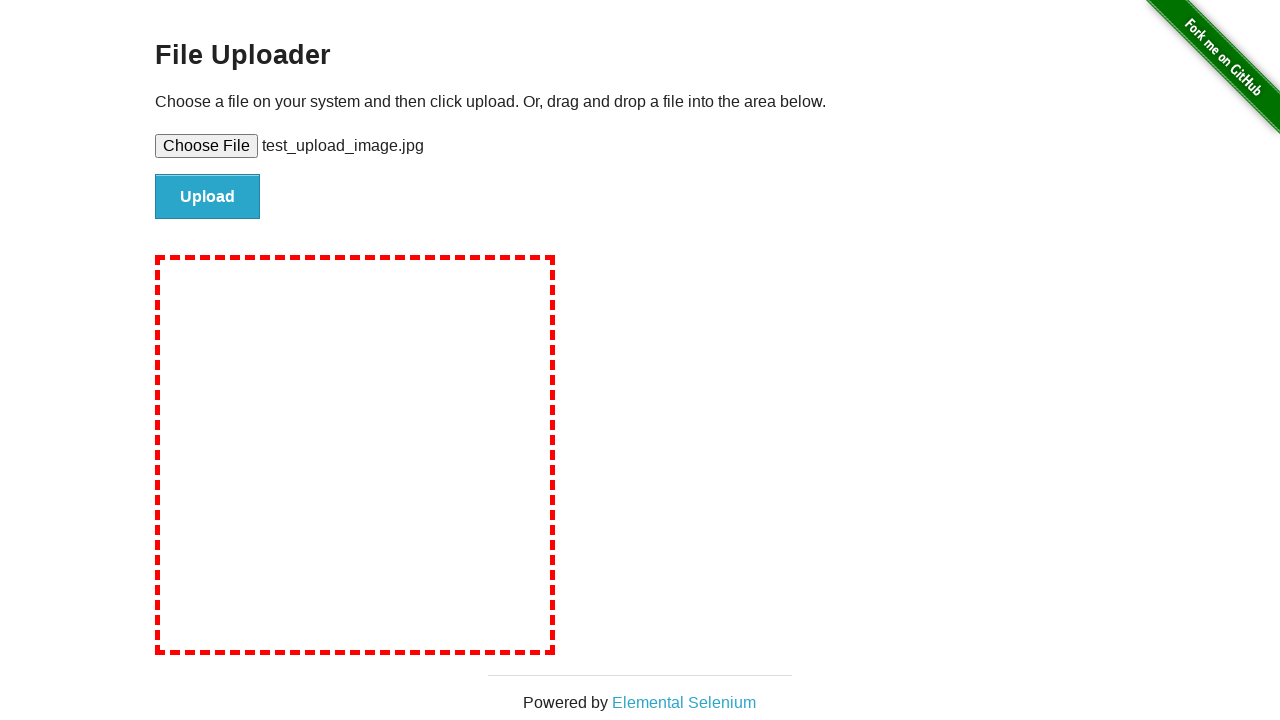

Clicked file submit button at (208, 197) on #file-submit
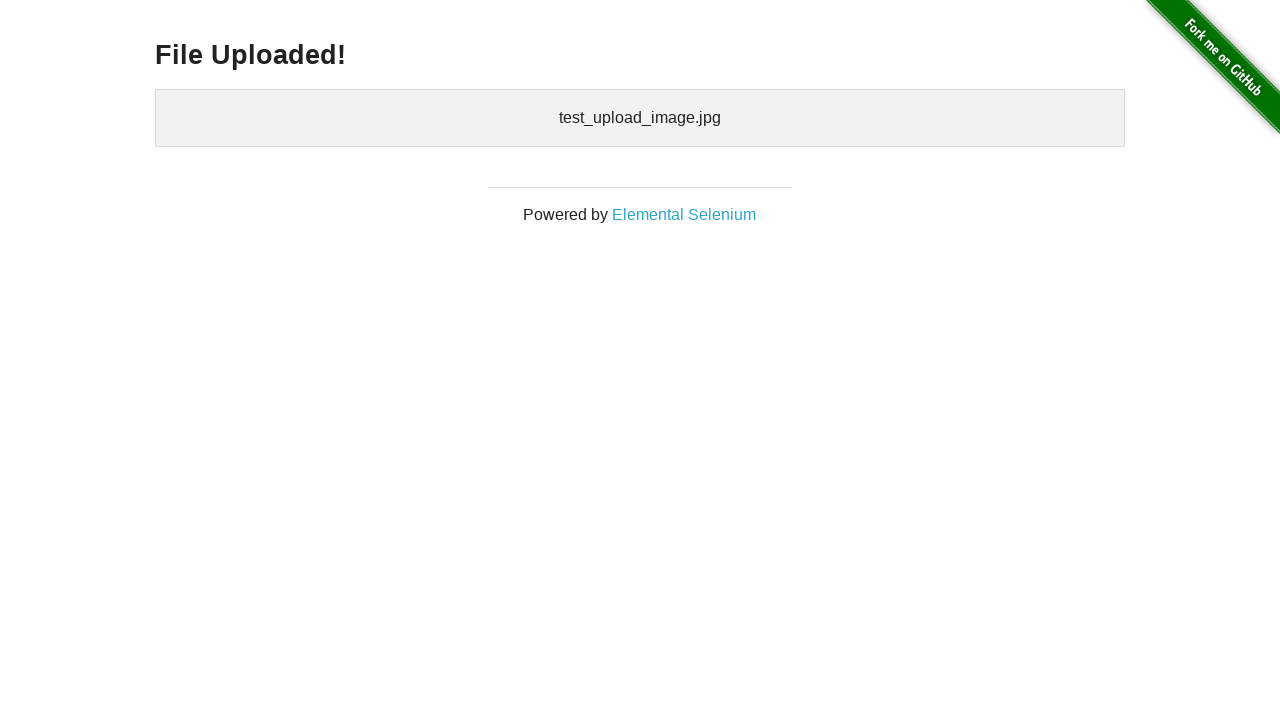

Success message element loaded
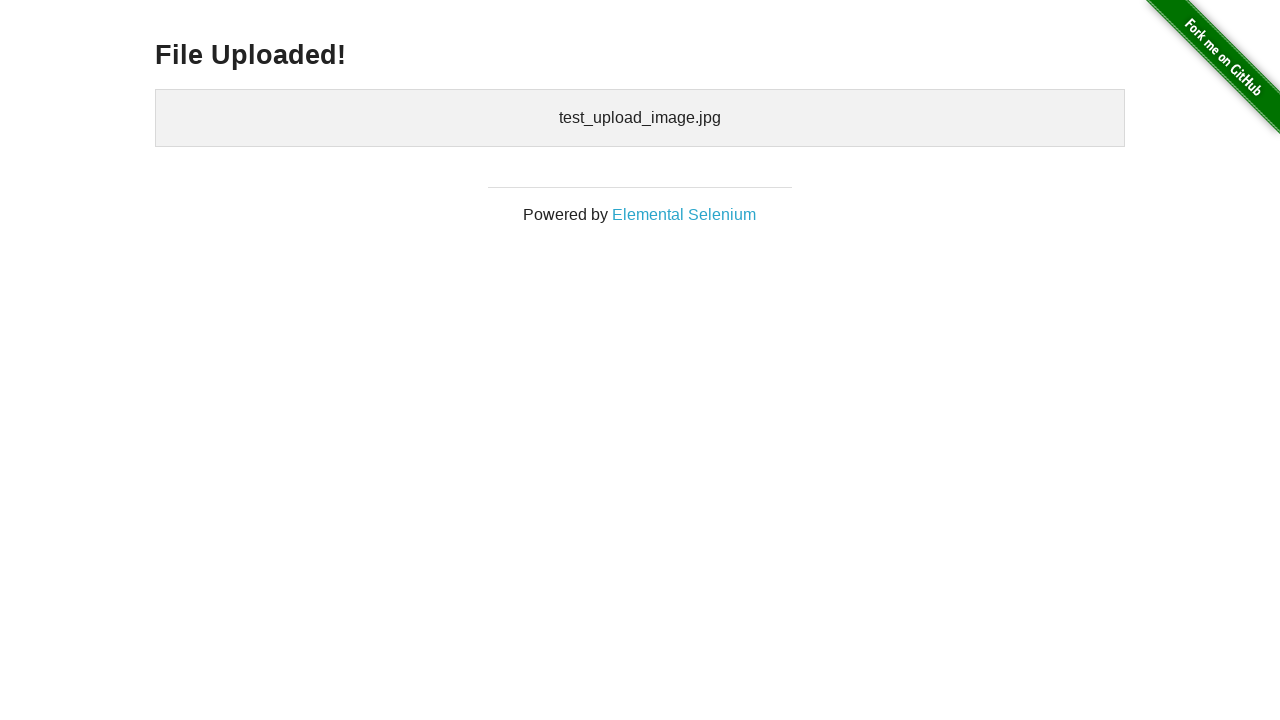

Retrieved success message text: 'File Uploaded!'
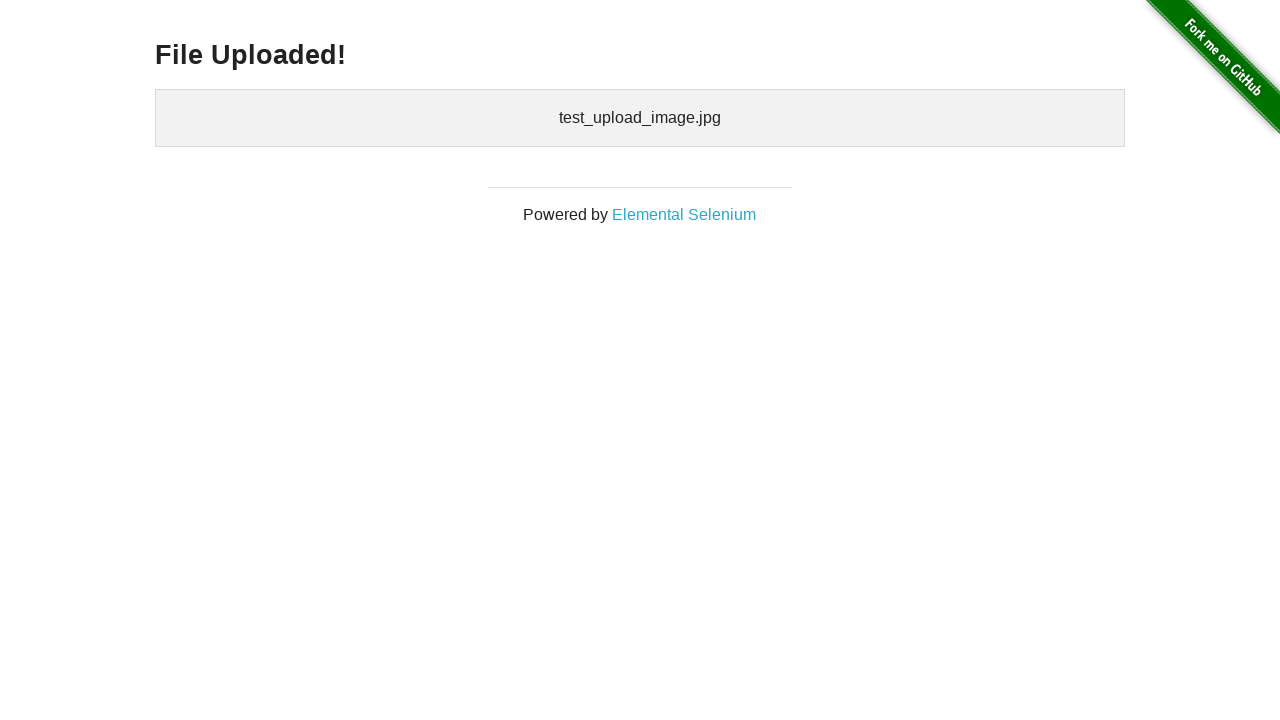

Verified success message displays 'File Uploaded!'
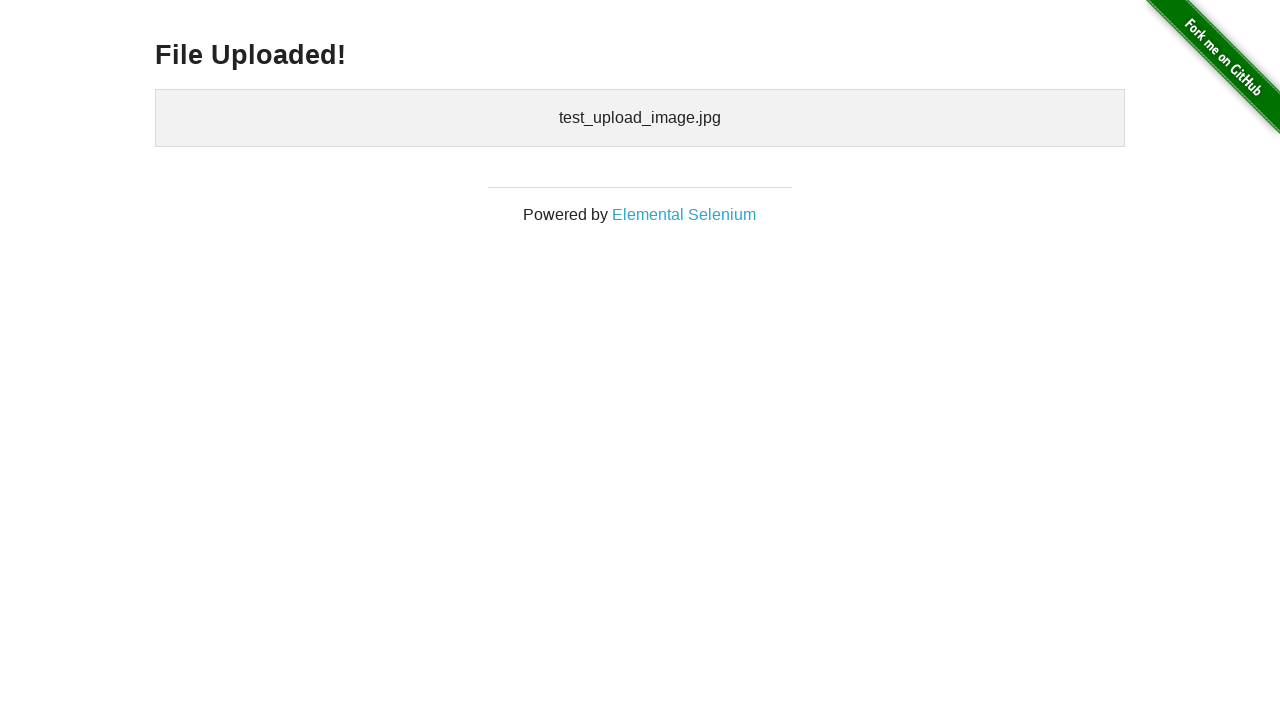

Cleaned up temporary test file
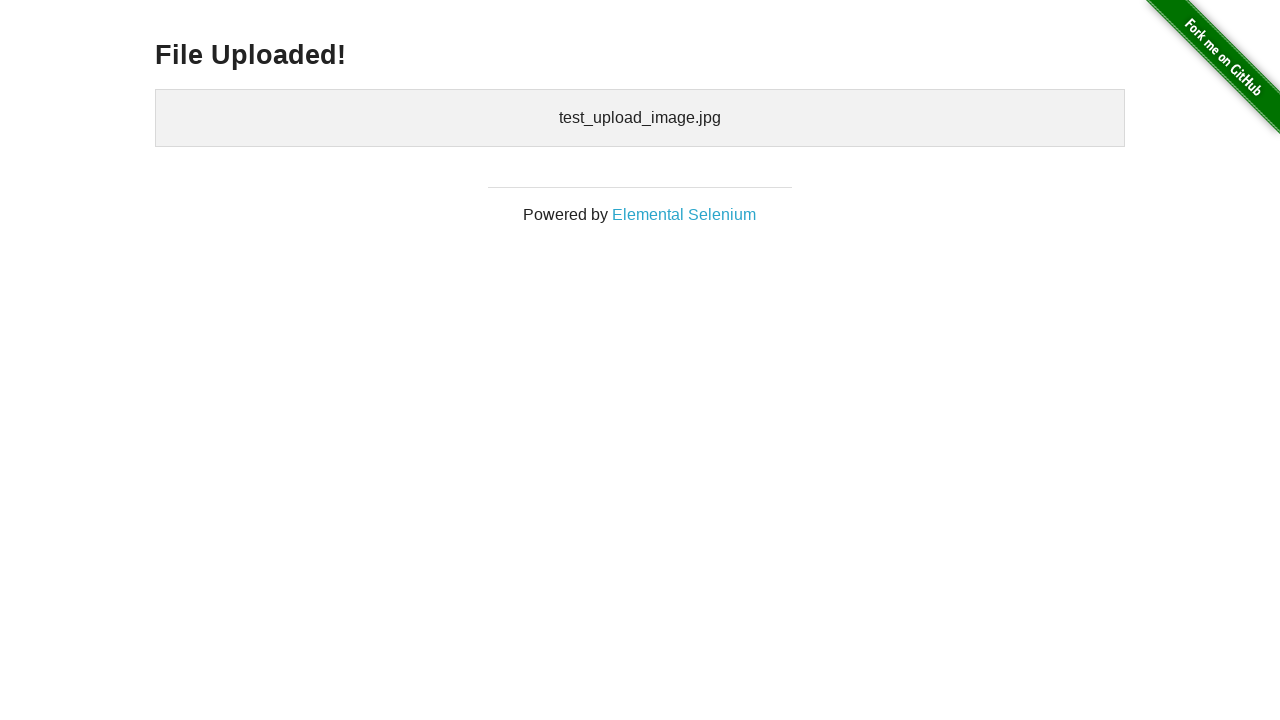

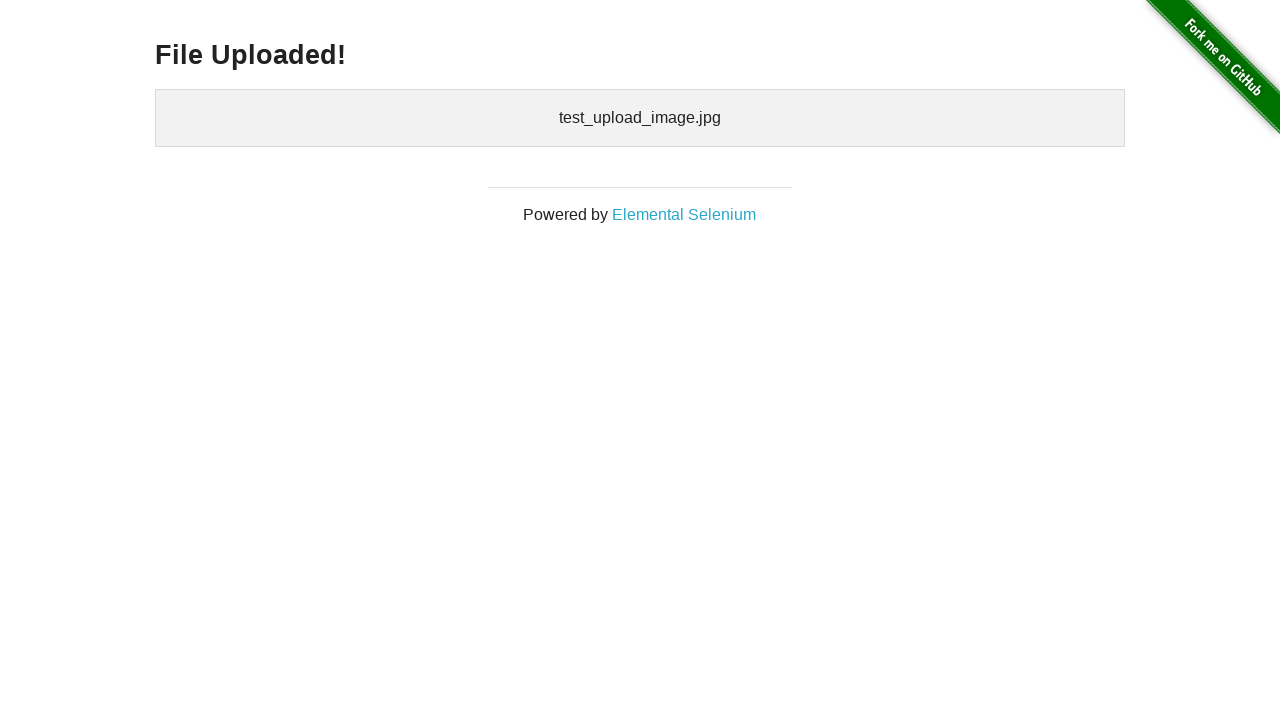